Tests dropdown menu functionality by clicking a dropdown button and then clicking on a dynamically appearing link

Starting URL: https://omayo.blogspot.com/

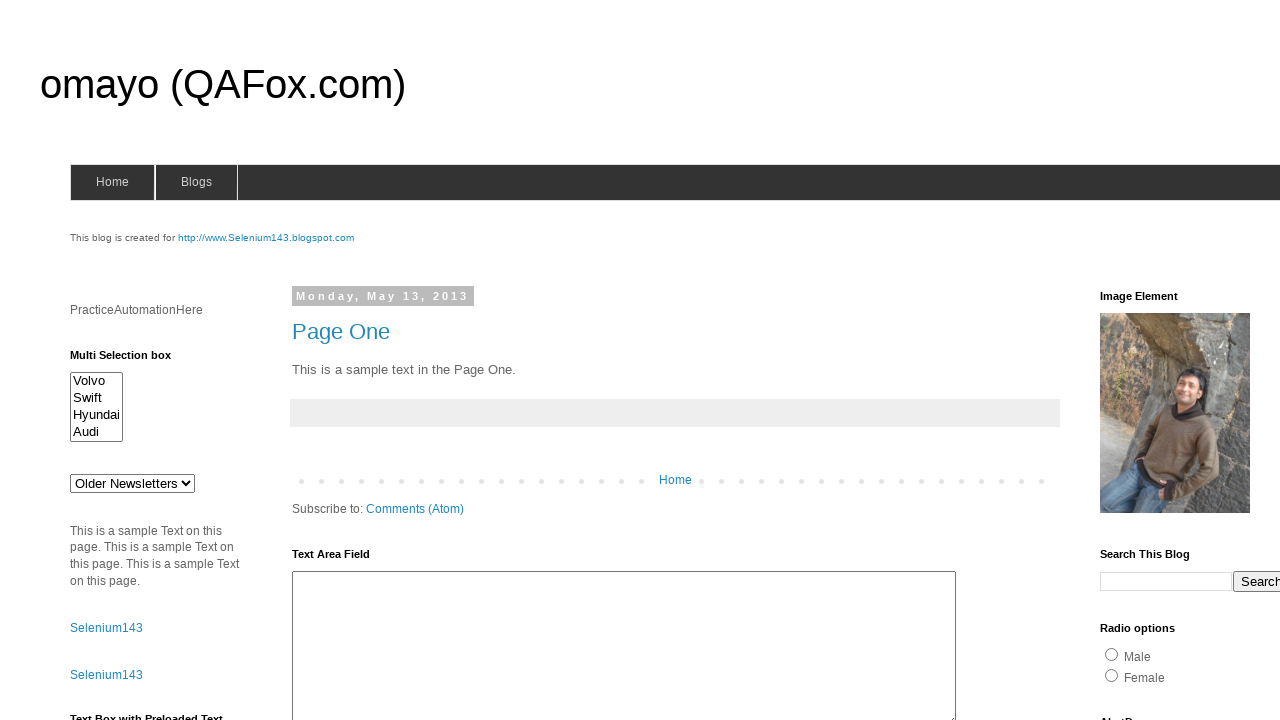

Clicked dropdown button to reveal menu options at (1227, 360) on xpath=//button[text()='Dropdown']
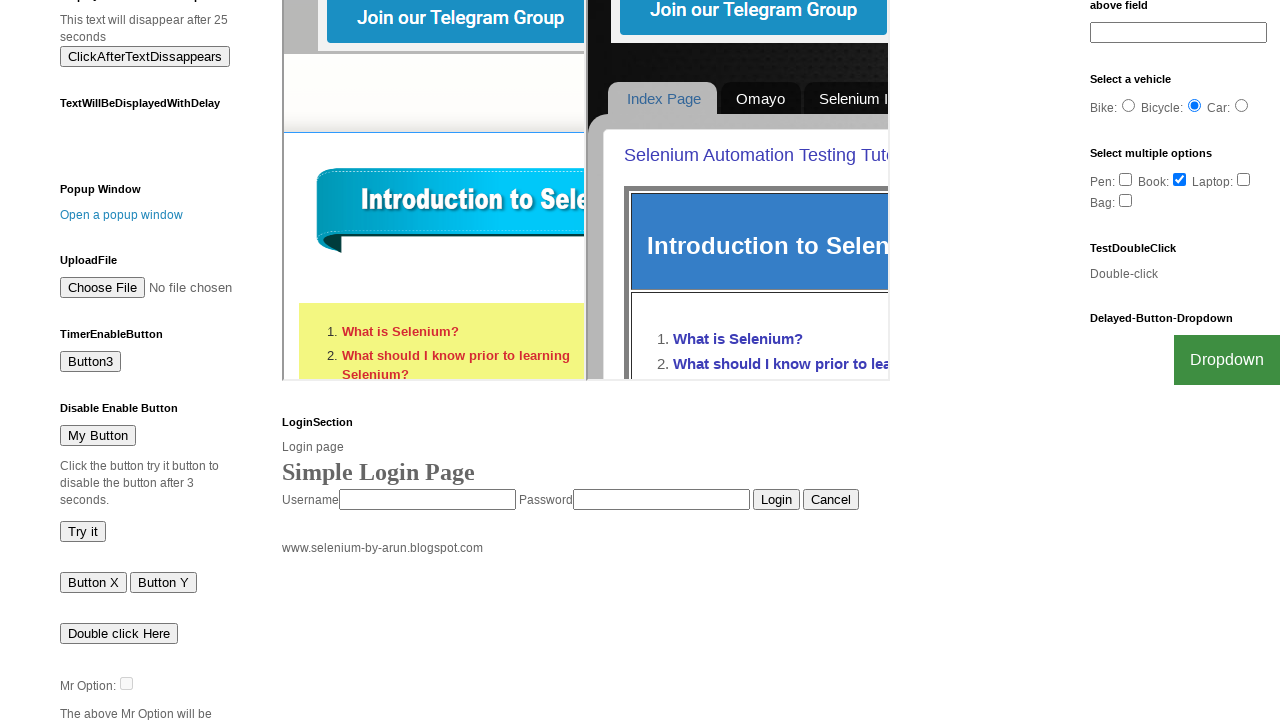

Waited for Flipkart link to become visible
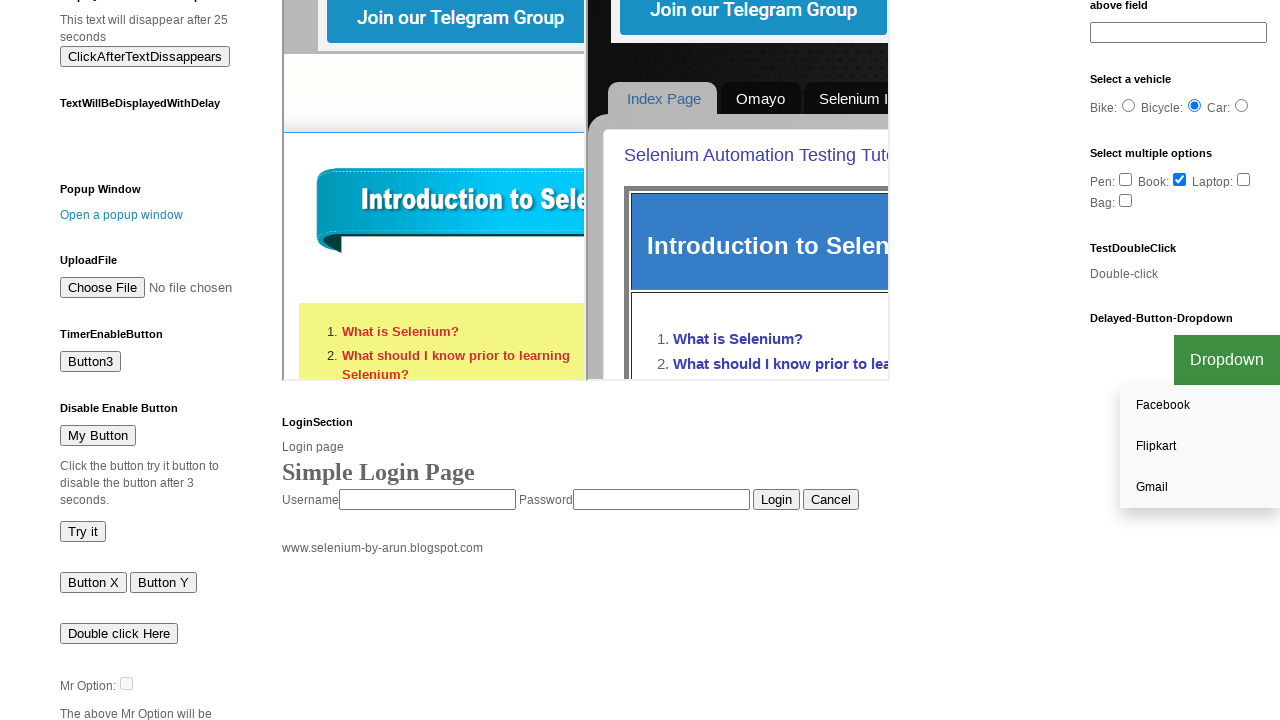

Clicked on Flipkart link from dropdown menu at (1200, 447) on xpath=//a[text()='Flipkart']
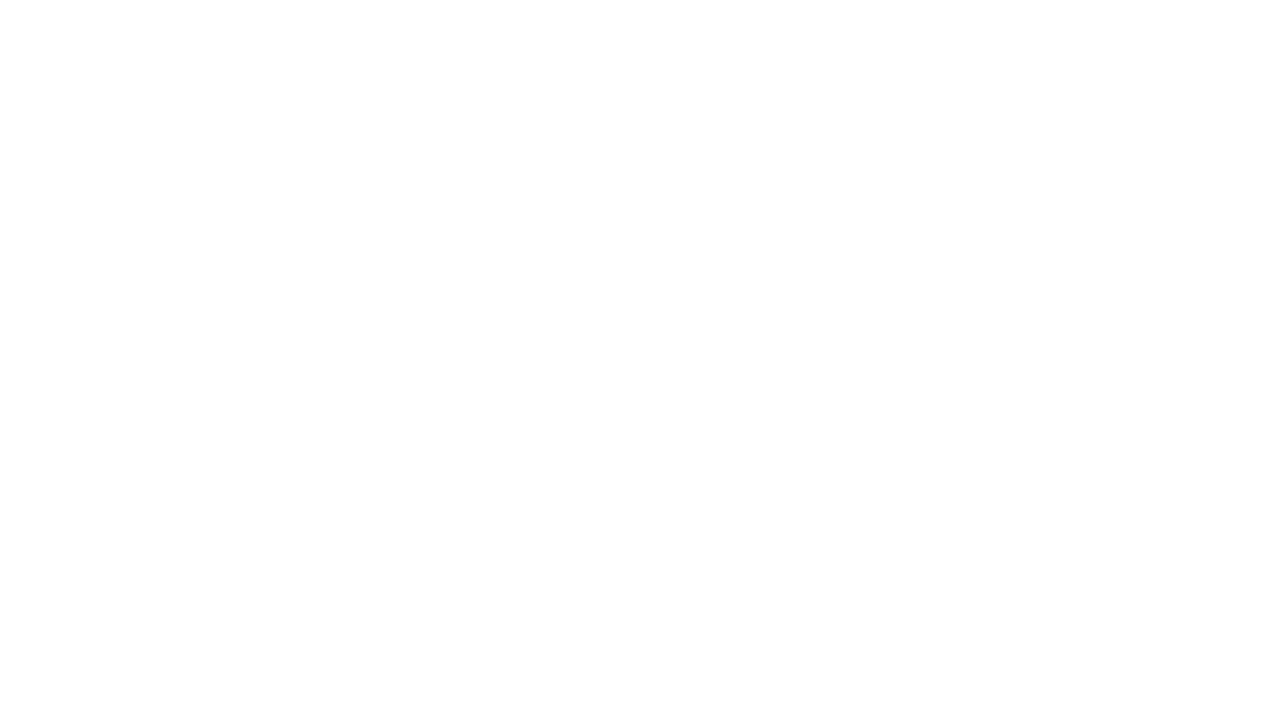

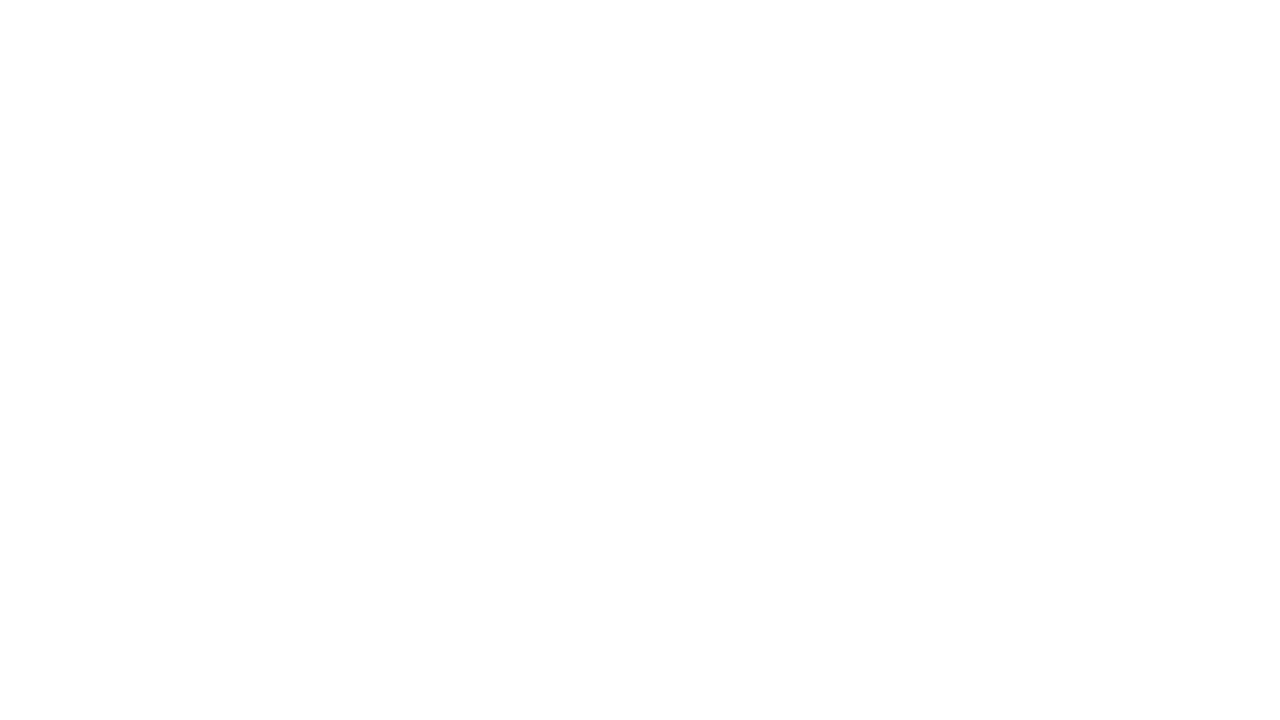